Tests a laminate flooring calculator by entering room dimensions (4.4m x 5.5m), laminate specifications, and price, then clicking calculate to verify the results.

Starting URL: https://masterskayapola.ru/kalkulyator/laminata.html

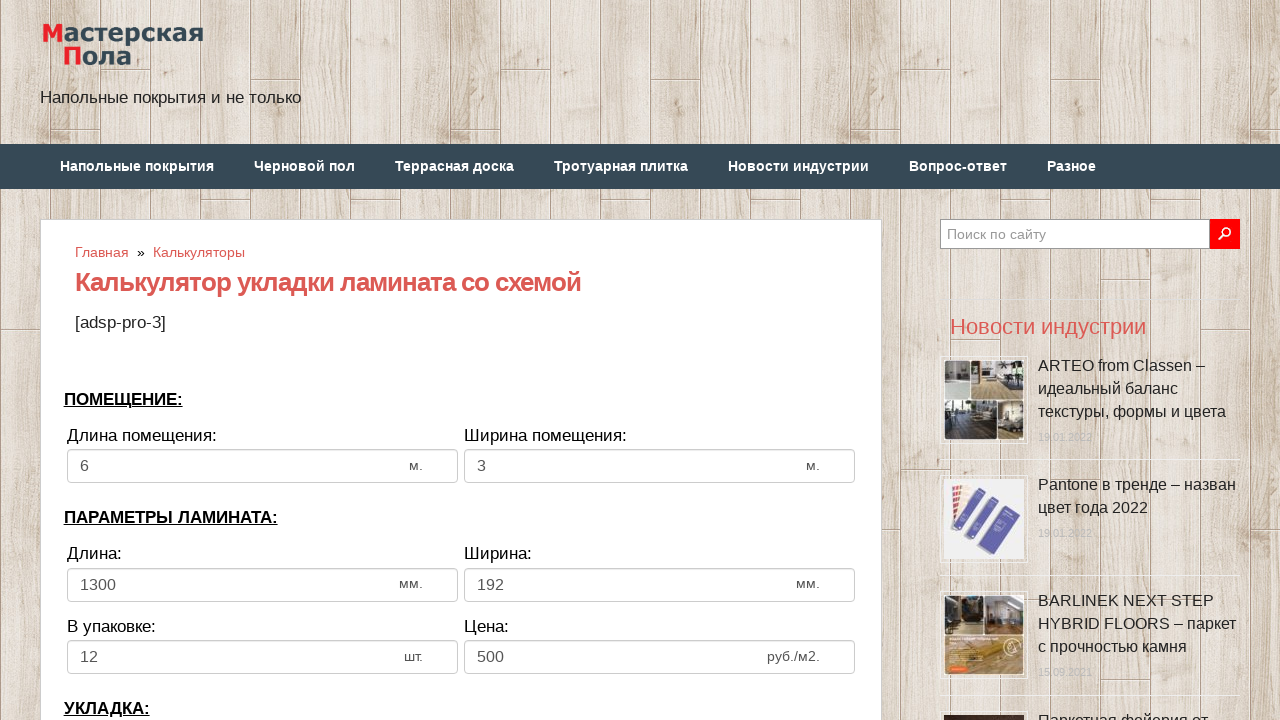

Filled room width with 4.4m on input[name='calc_roomwidth']
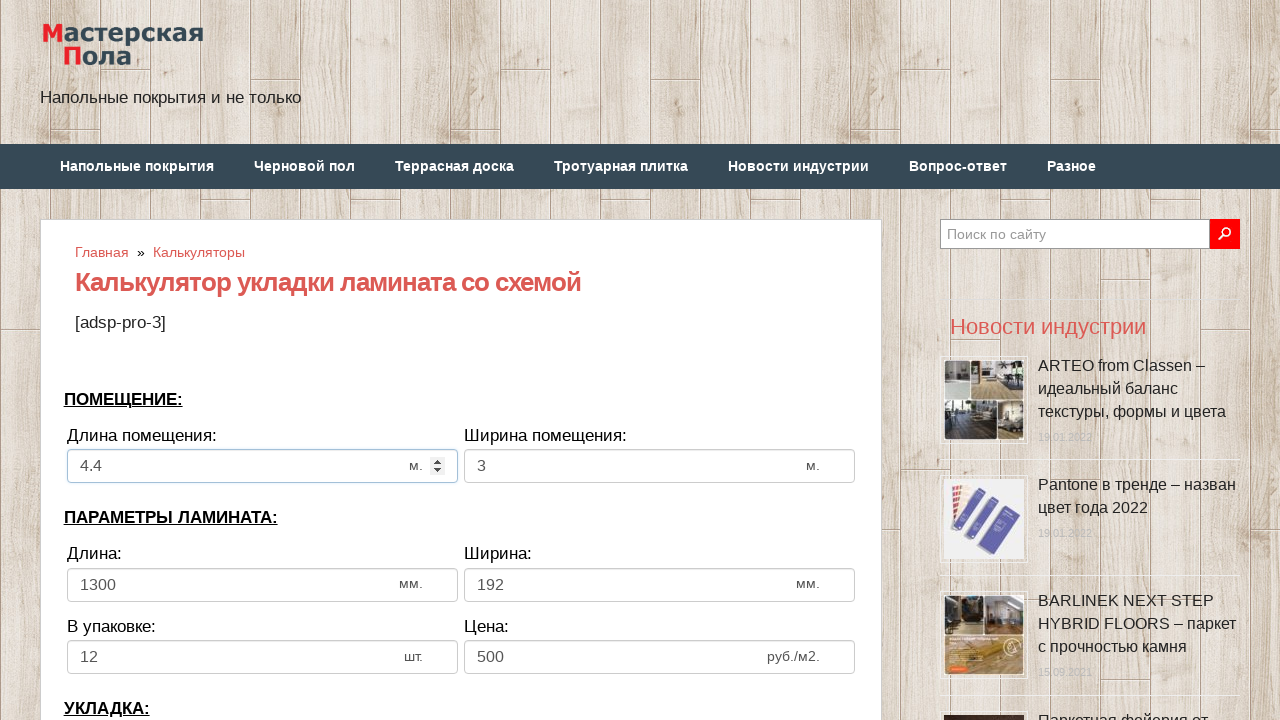

Filled room height with 5.5m on input[name='calc_roomheight']
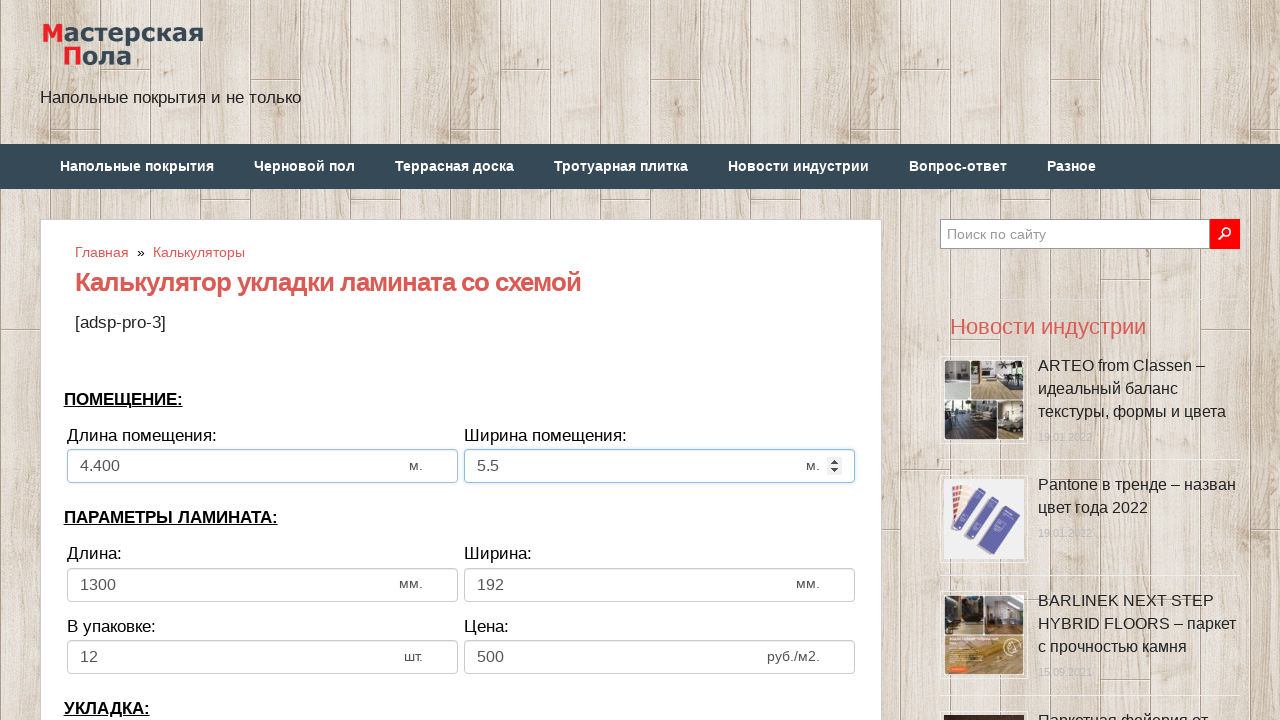

Filled laminate width with 1600mm on input[name='calc_lamwidth']
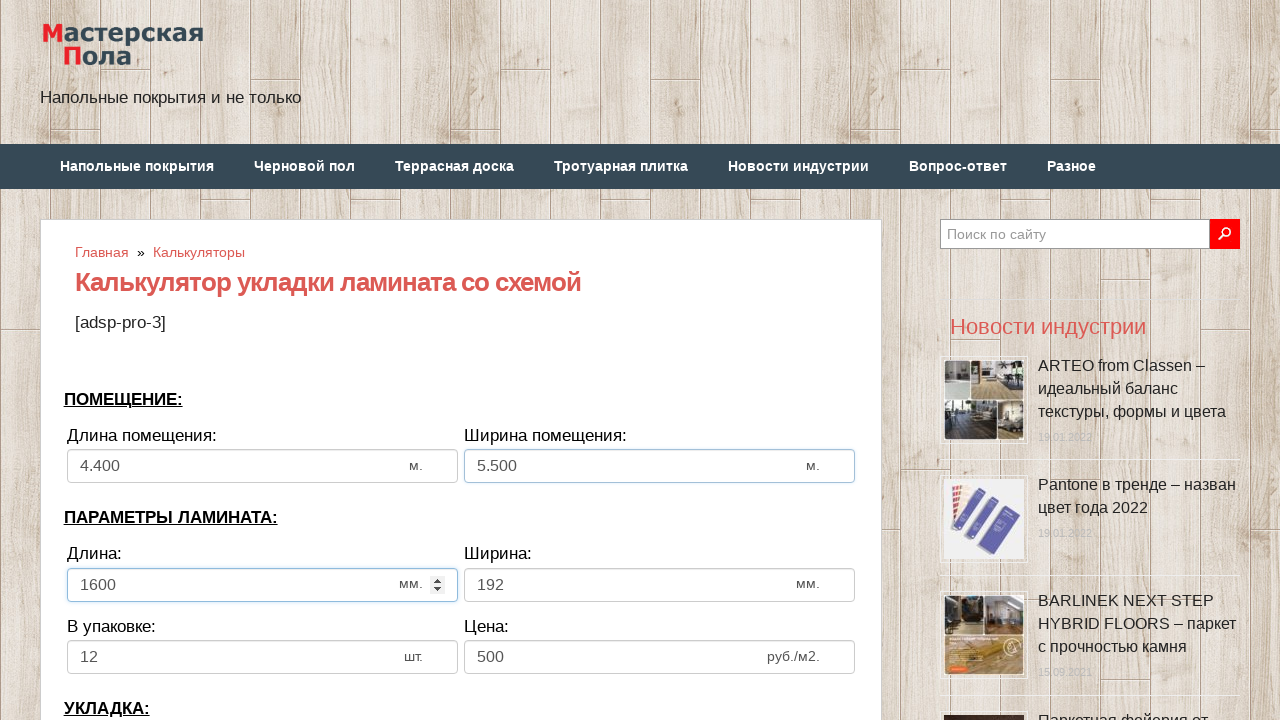

Filled laminate height with 250mm on input[name='calc_lamheight']
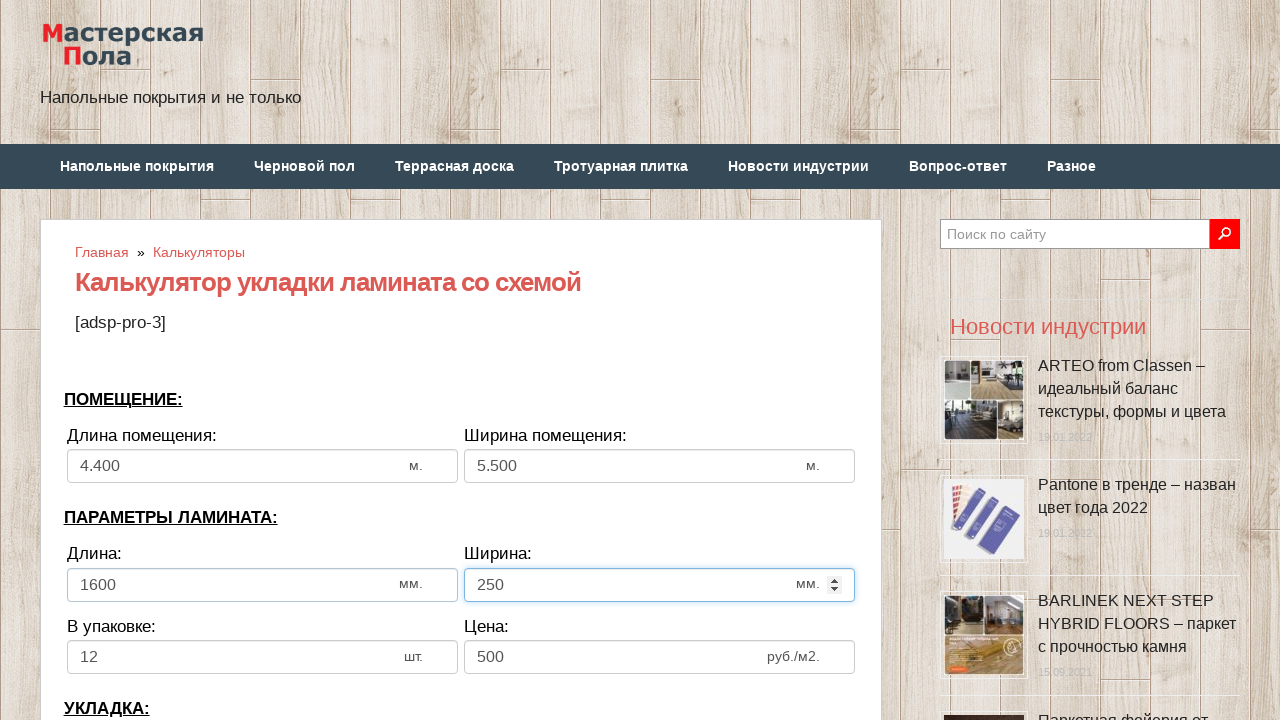

Filled number of boards in pack with 25 on input[name='calc_inpack']
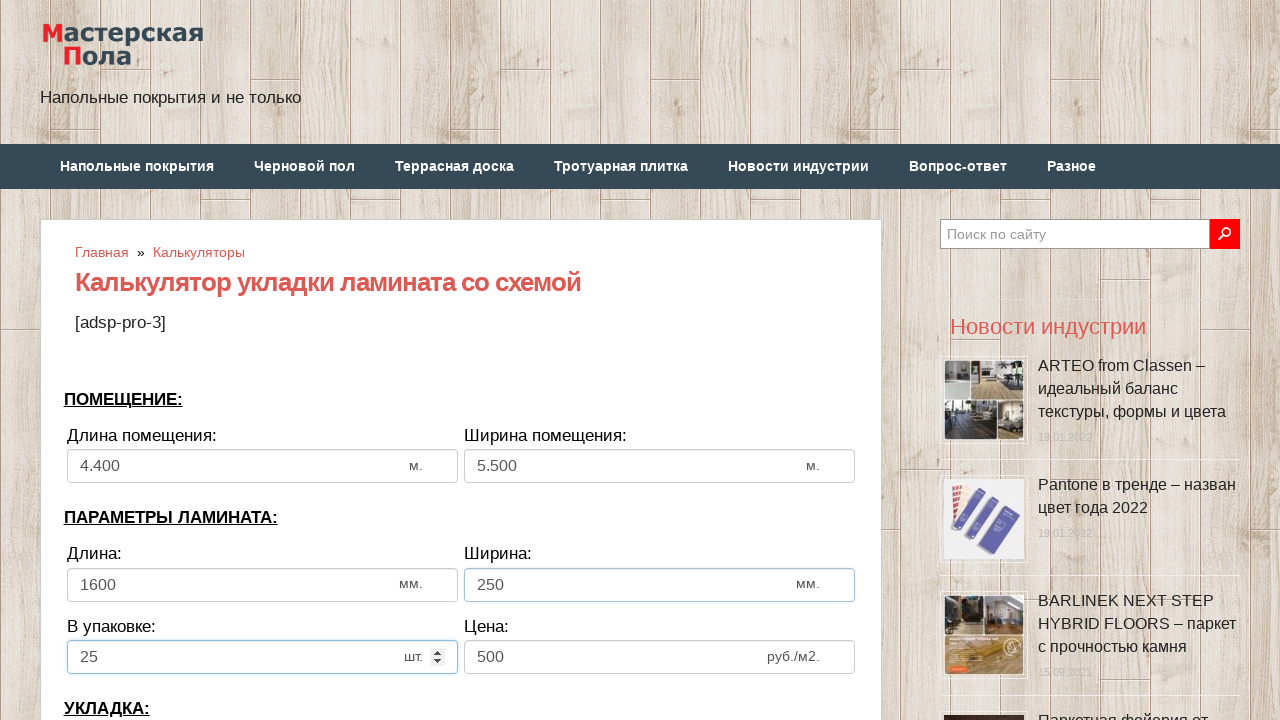

Filled price with 850 on input[name='calc_price']
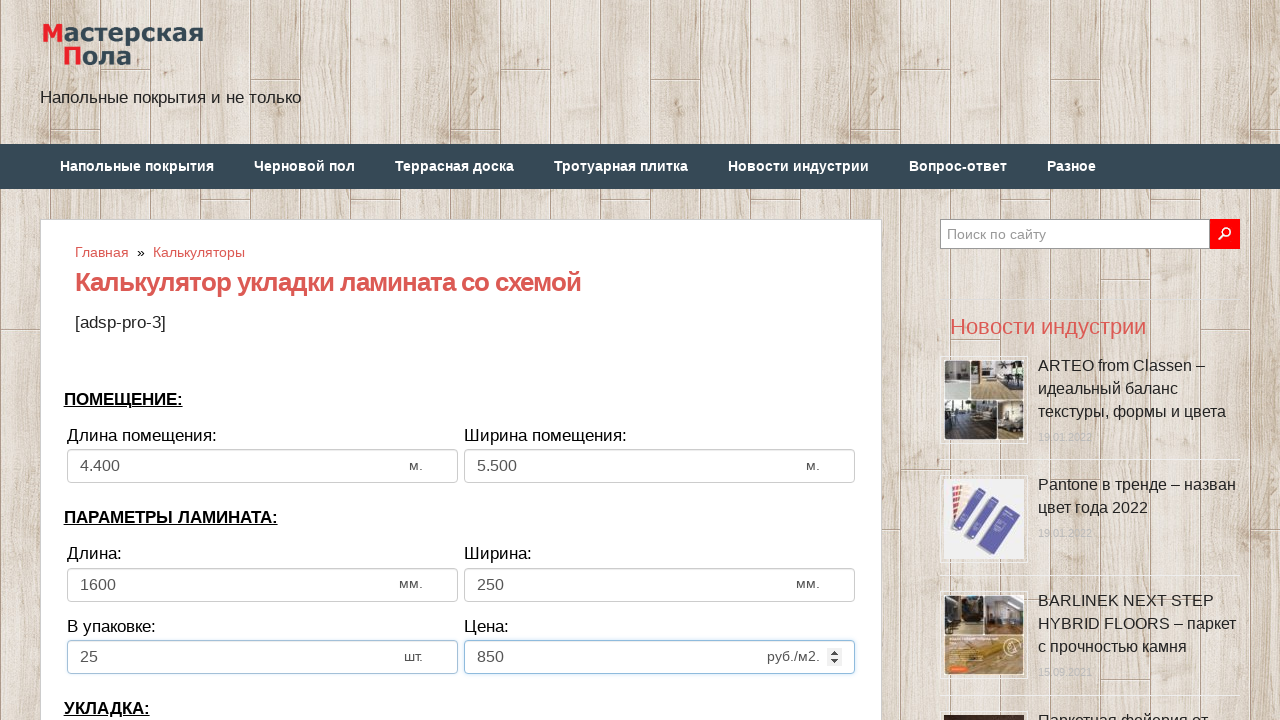

Selected laying direction as 'toh' on select[name='calc_direct']
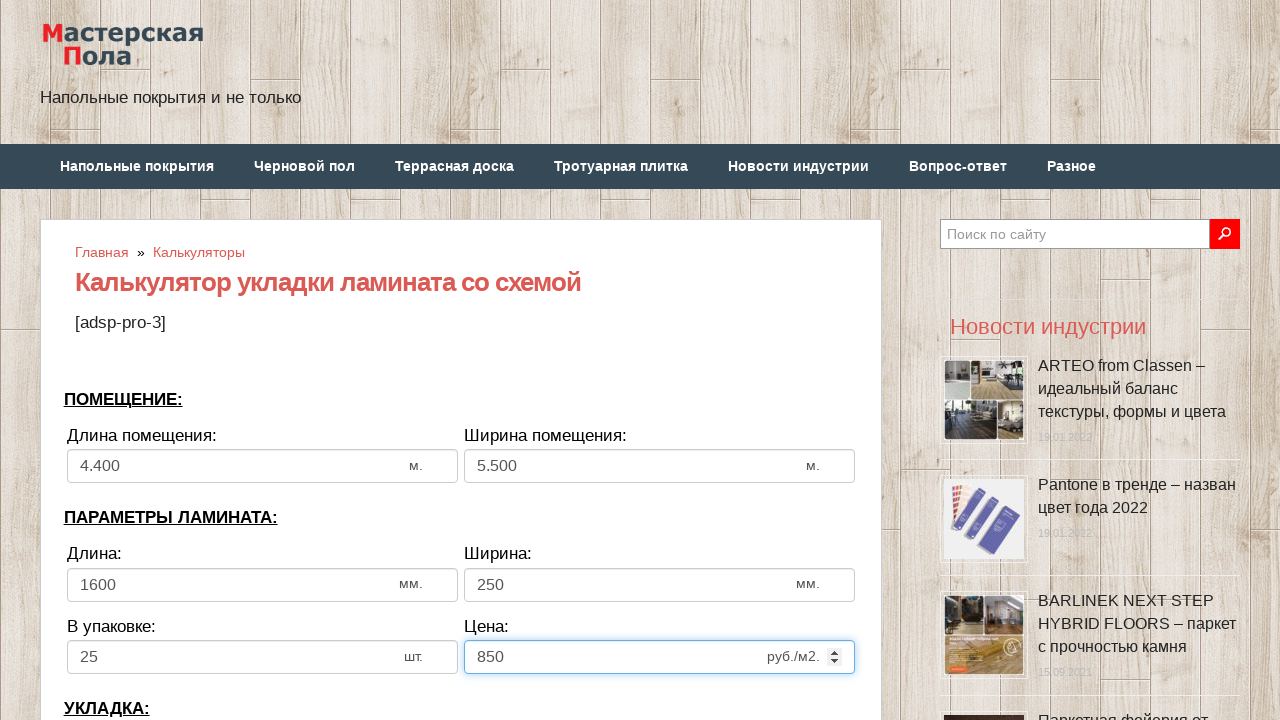

Filled bias/offset with 650mm on input[name='calc_bias']
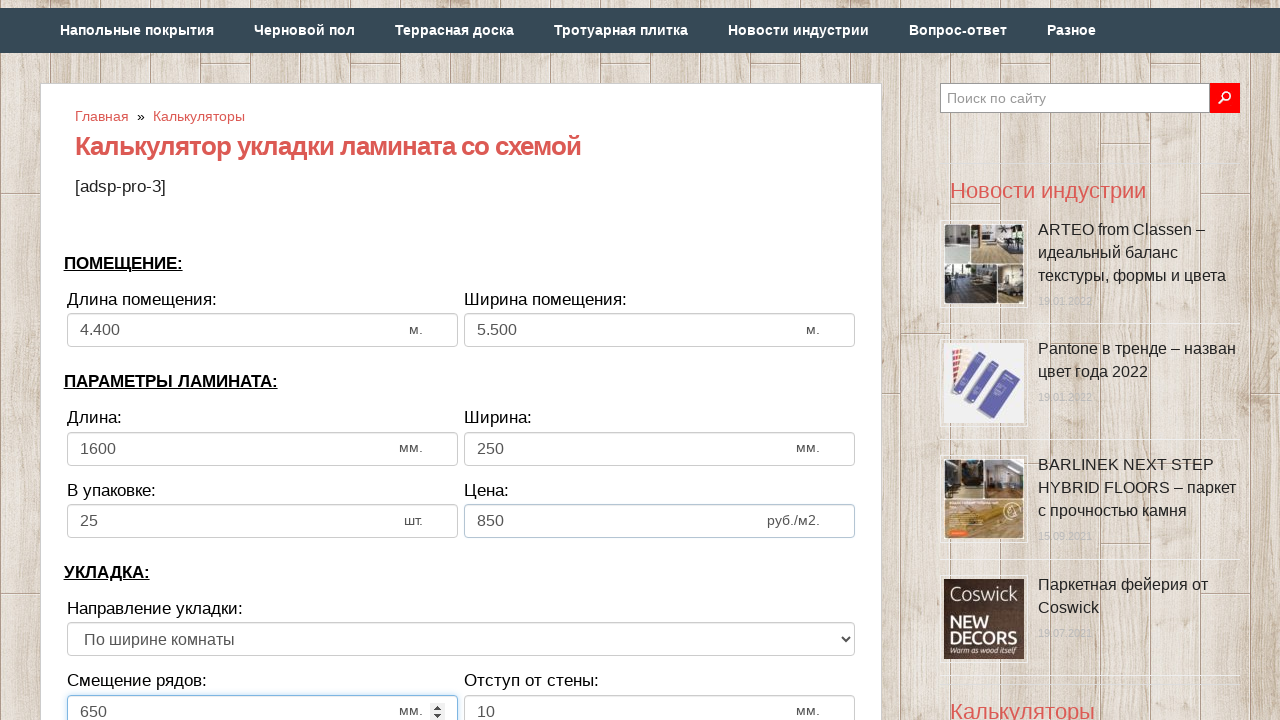

Filled wall distance with 100mm on input[name='calc_walldist']
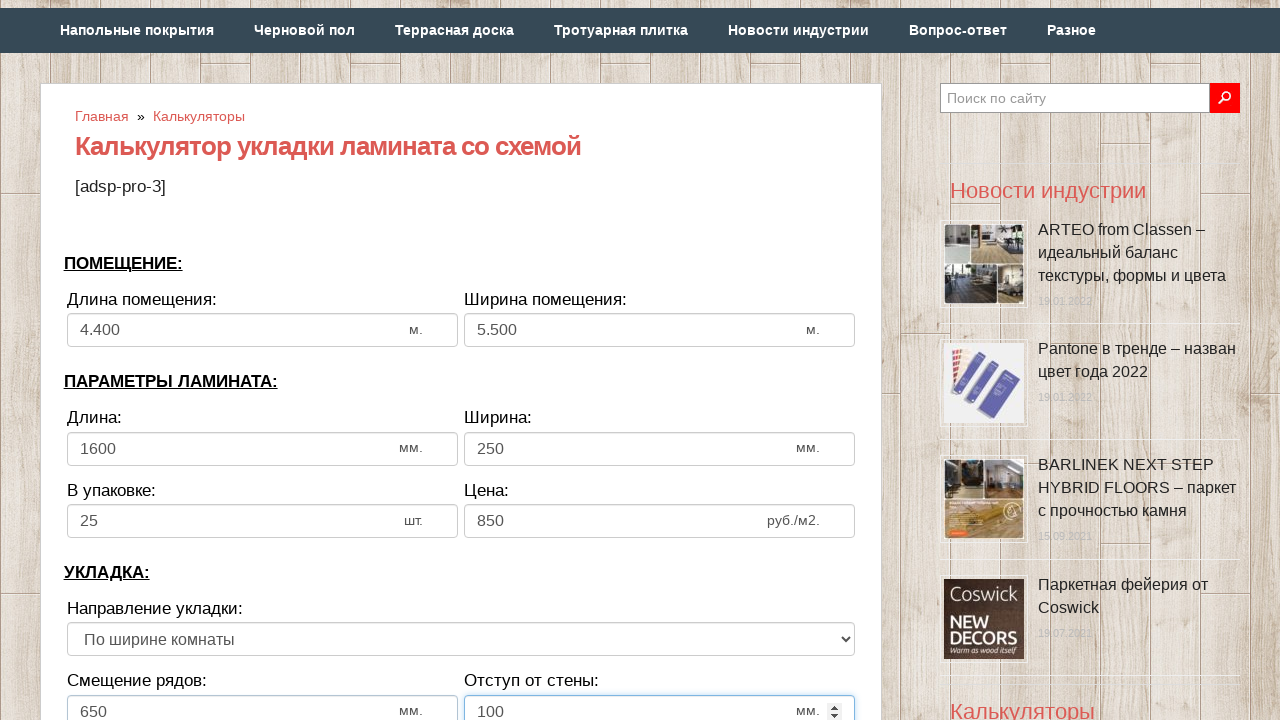

Clicked calculate button at (461, 361) on input[value='Рассчитать']
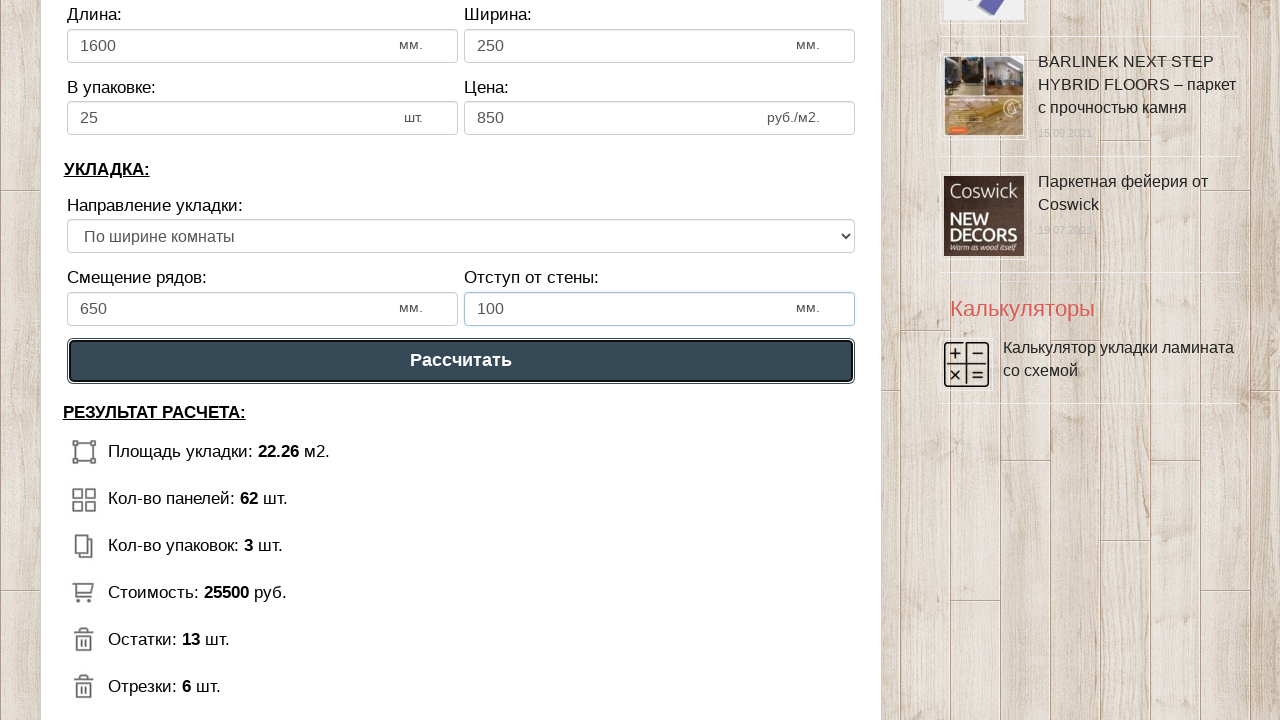

Calculation results loaded and displayed
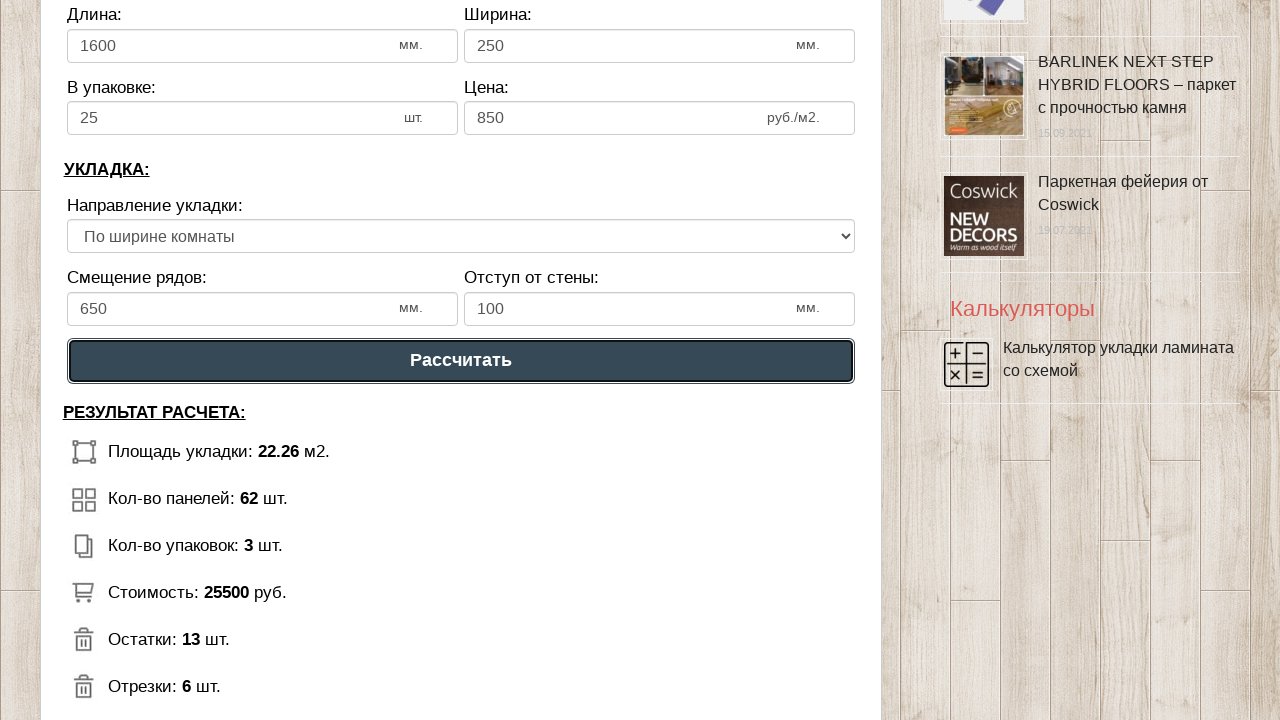

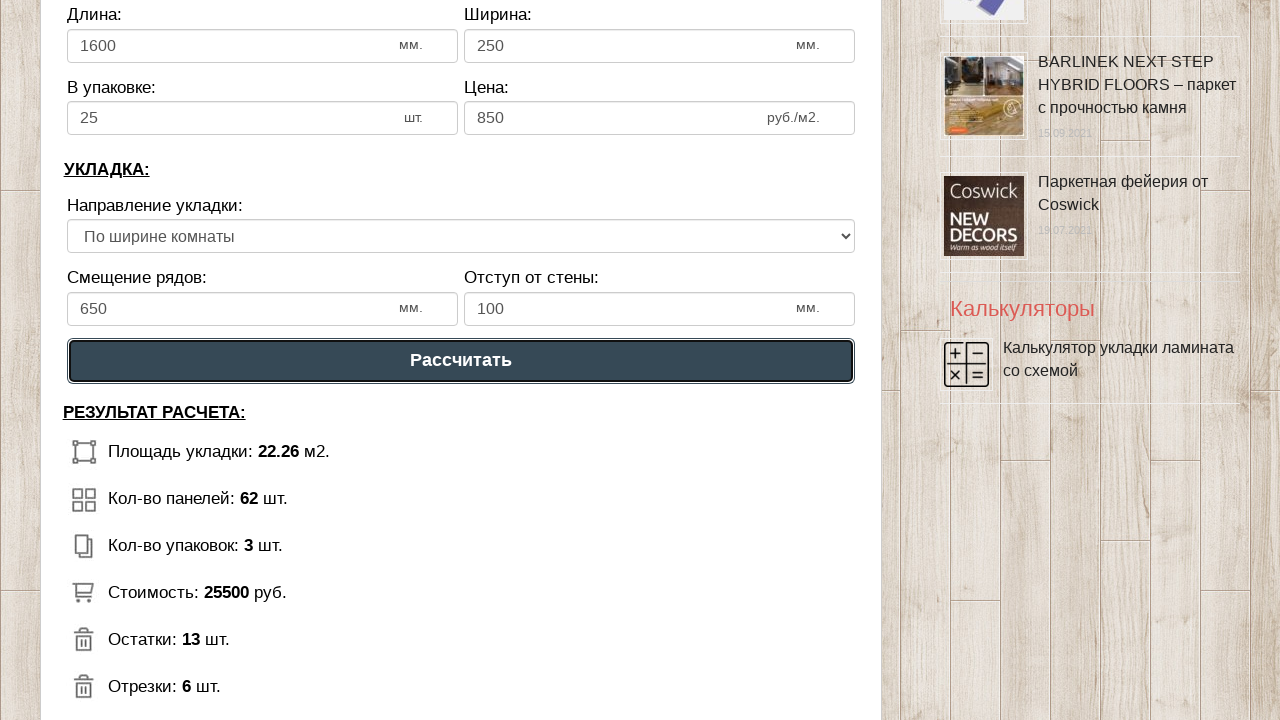